Tests flight search functionality on BlazeDemo by selecting origin and destination cities from dropdowns, clicking the search button, and verifying the results page displays the correct flight route header.

Starting URL: https://www.blazedemo.com

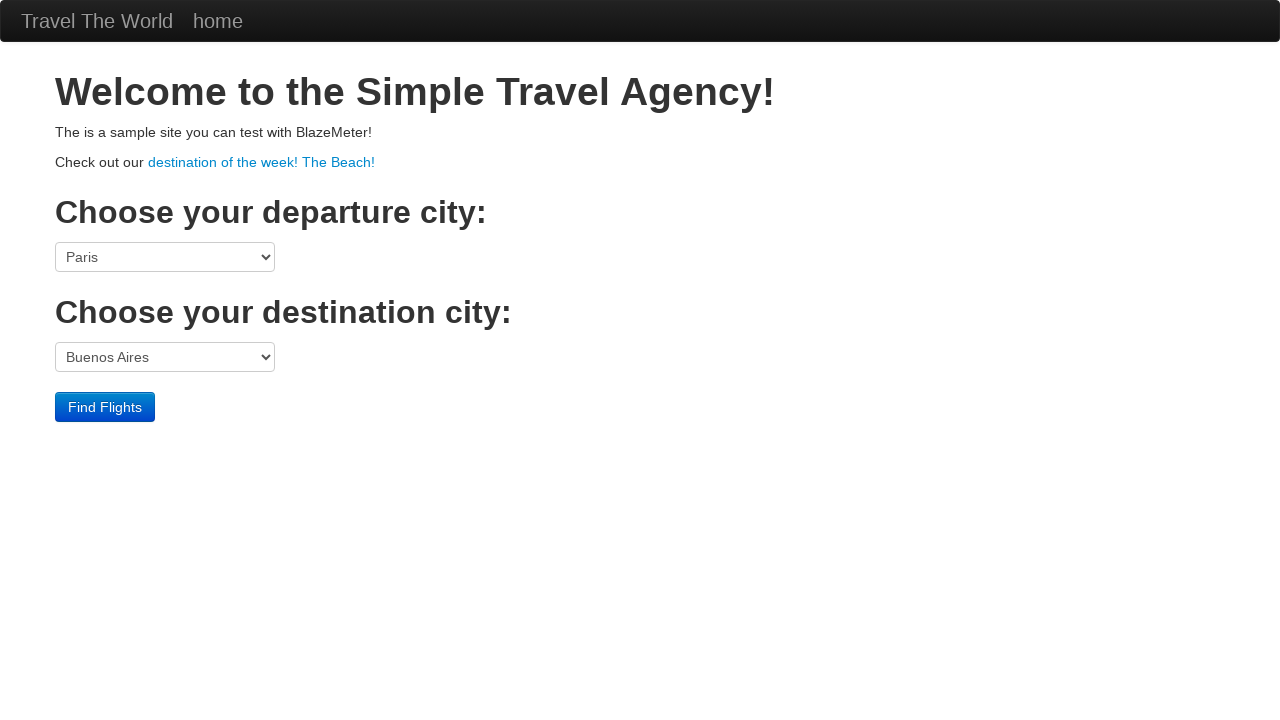

Selected São Paolo as origin city from dropdown on select[name='fromPort']
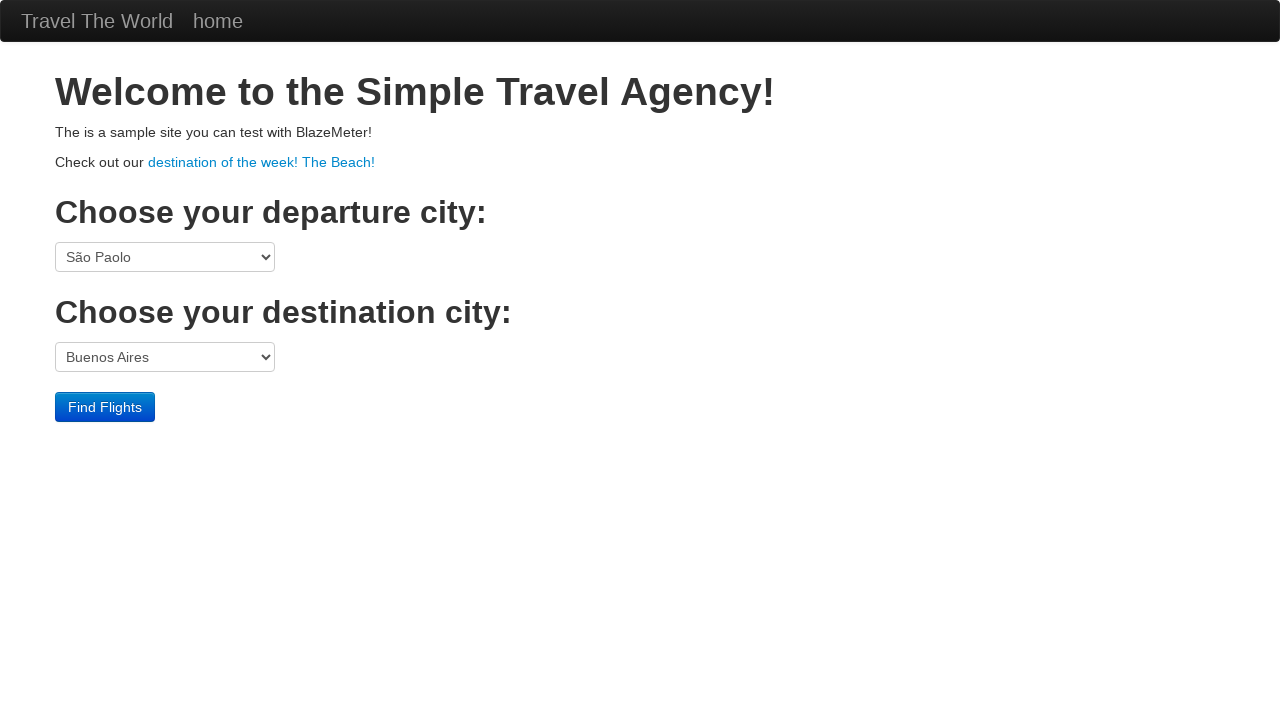

Selected Berlin as destination city from dropdown on select[name='toPort']
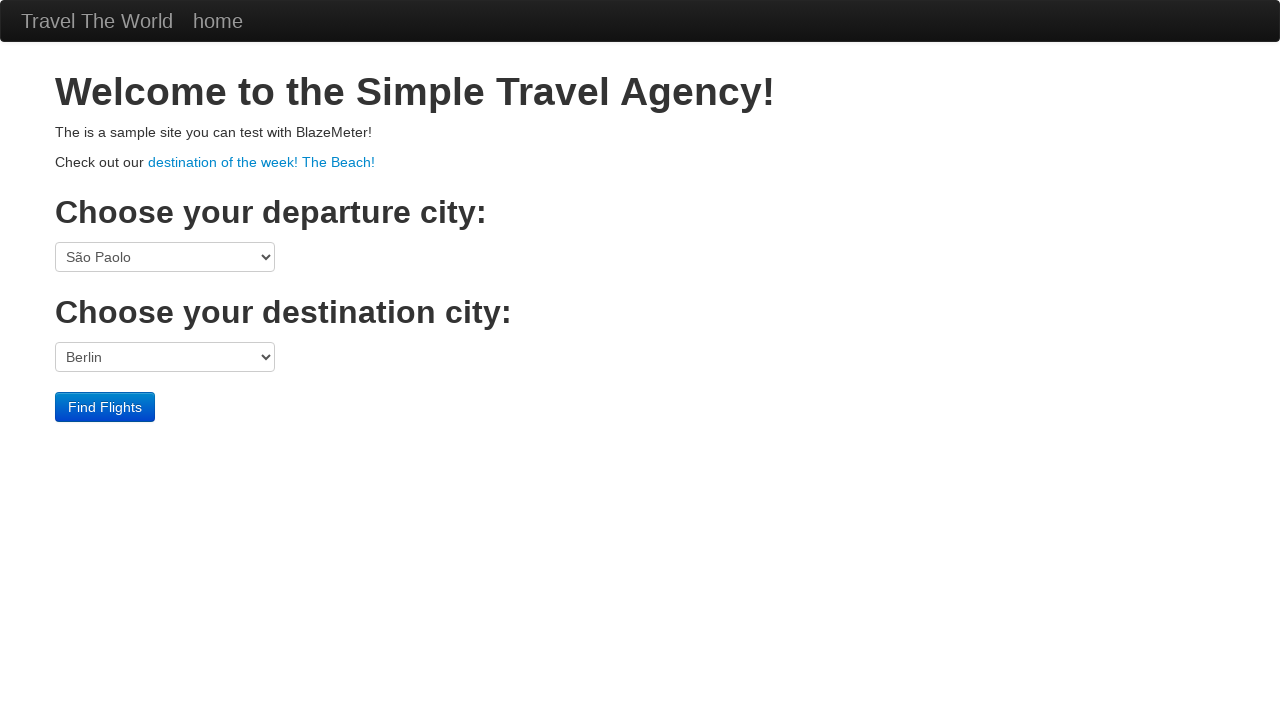

Clicked 'Find Flights' button to search for flights at (105, 407) on input[type='submit']
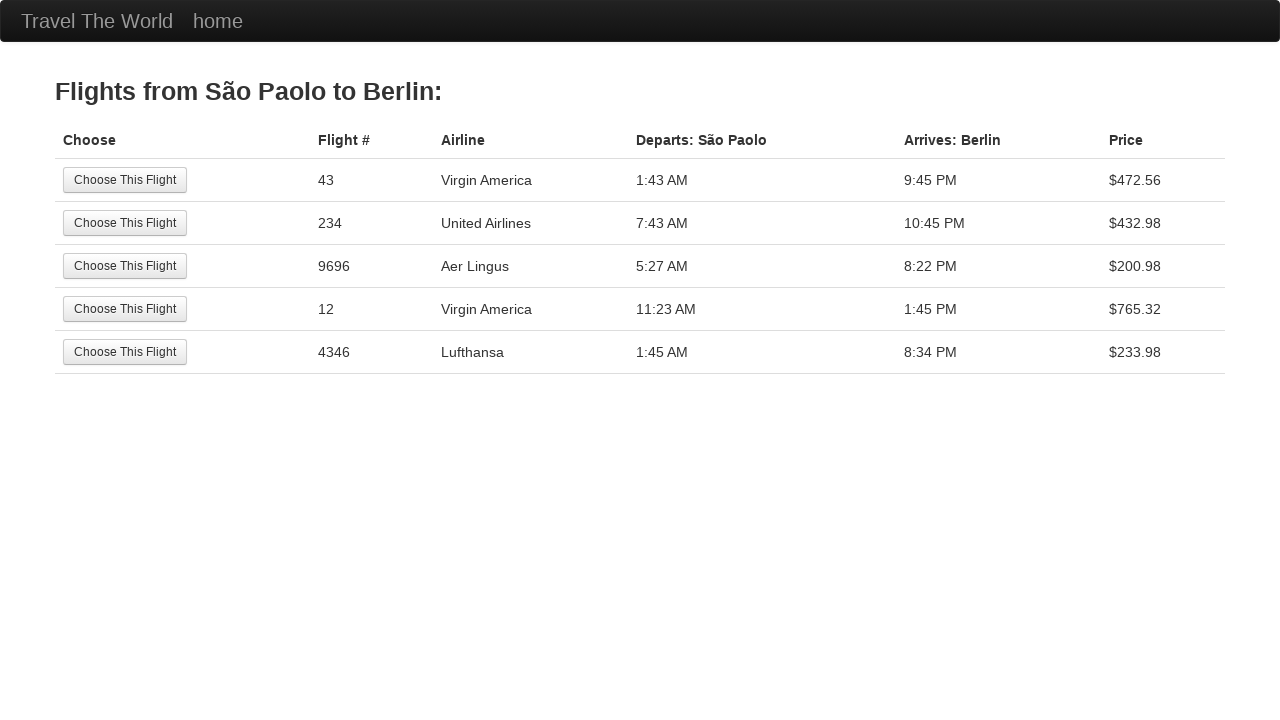

Flight results page header loaded successfully
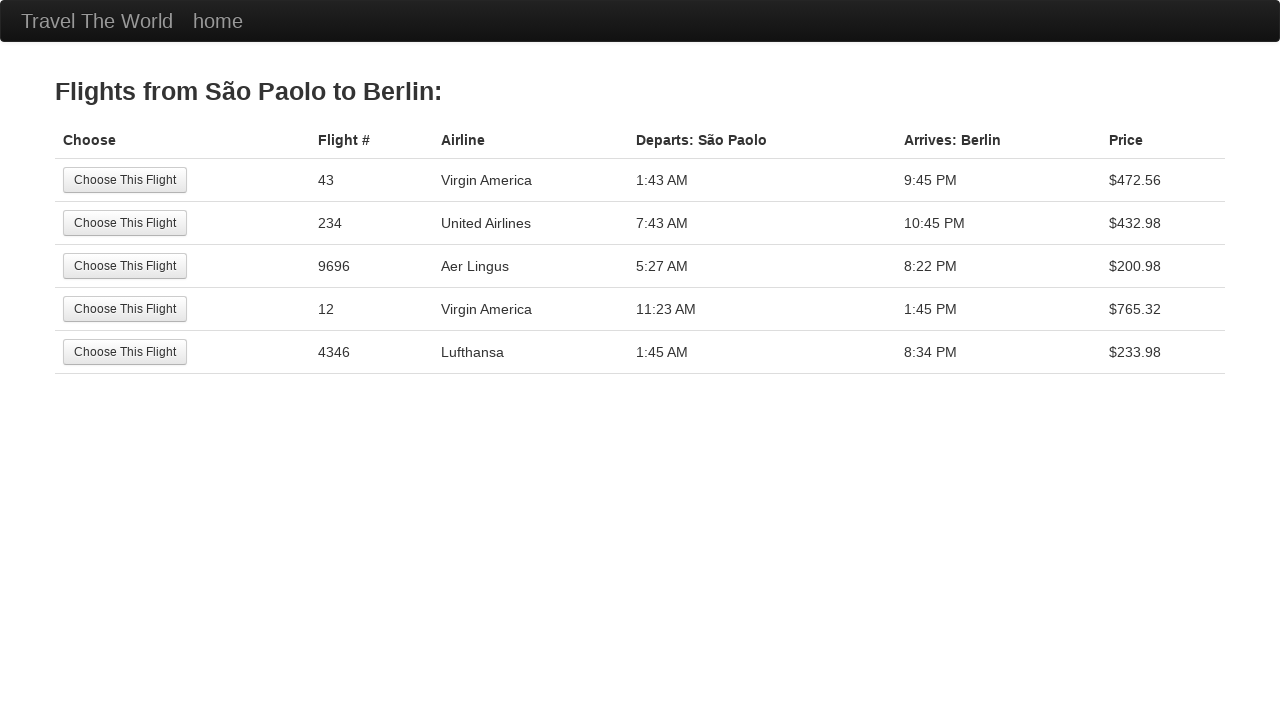

Verified navigation to flights listing page (reserve.php)
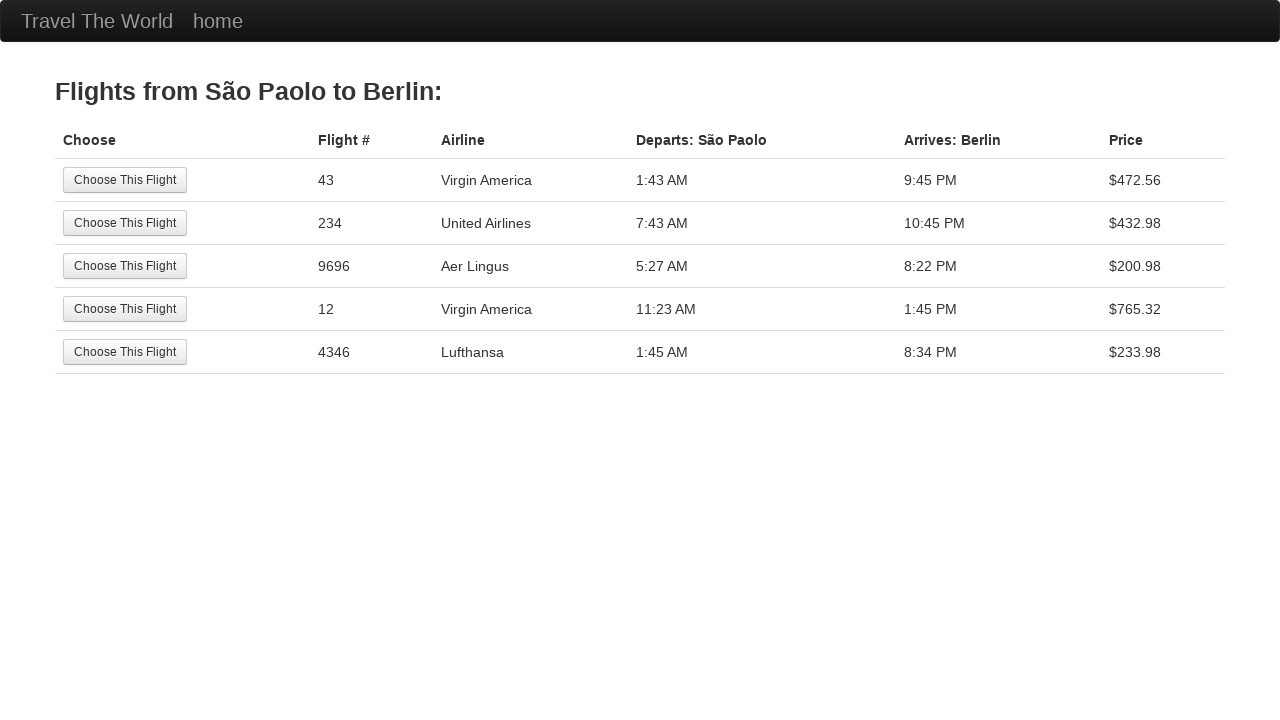

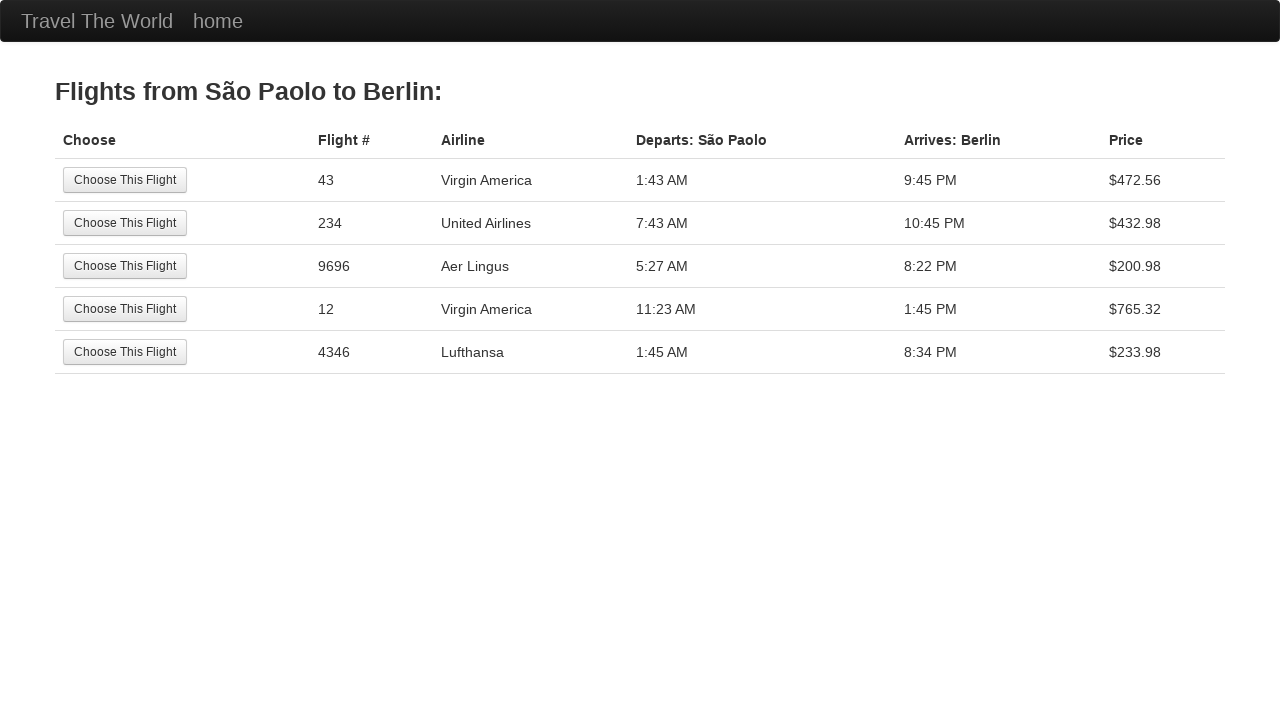